Tests alert handling functionality by filling a name input field, clicking an alert button, and accepting the JavaScript alert dialog that appears.

Starting URL: https://rahulshettyacademy.com/AutomationPractice/

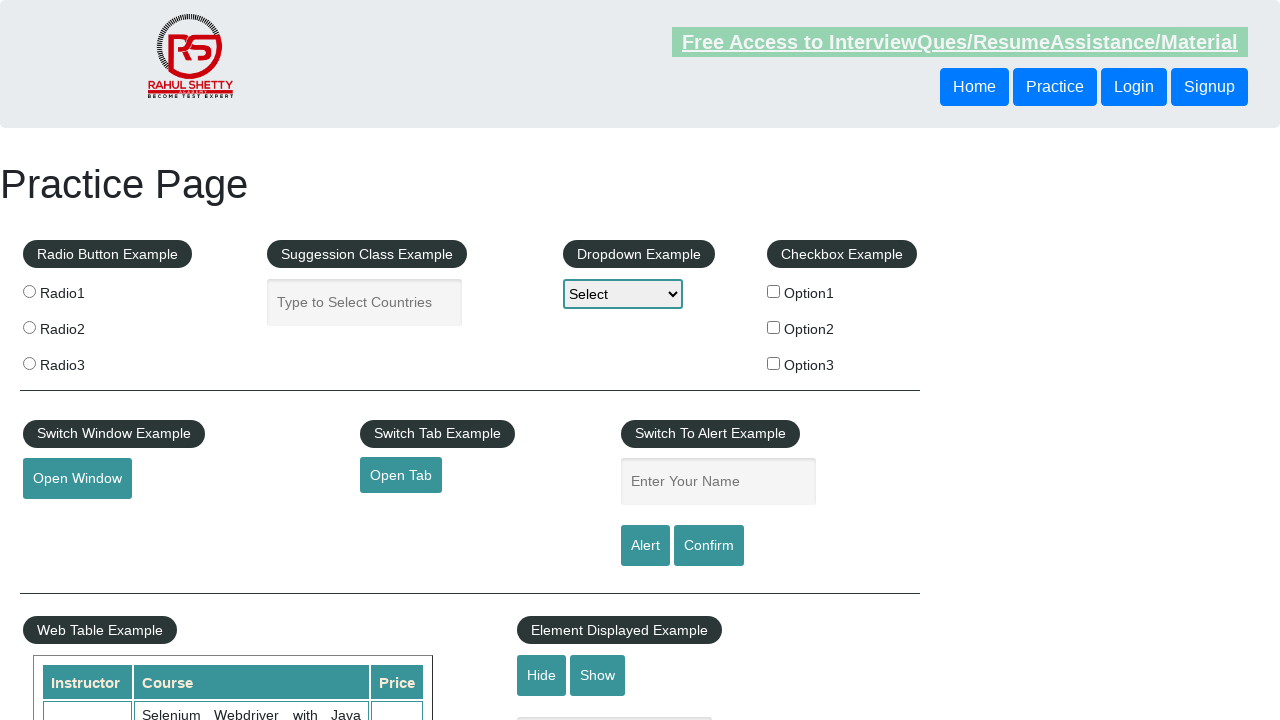

Filled name input field with 'sel' on input#name
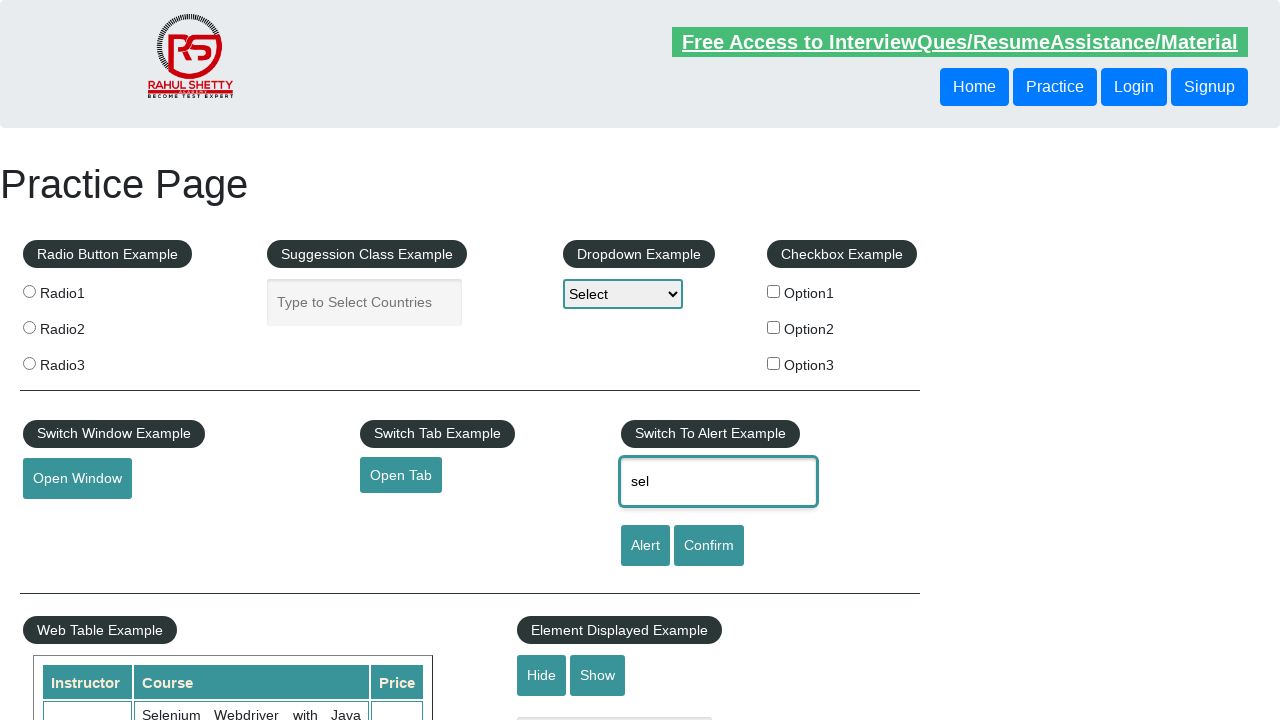

Clicked alert button to trigger JavaScript alert at (645, 546) on #alertbtn
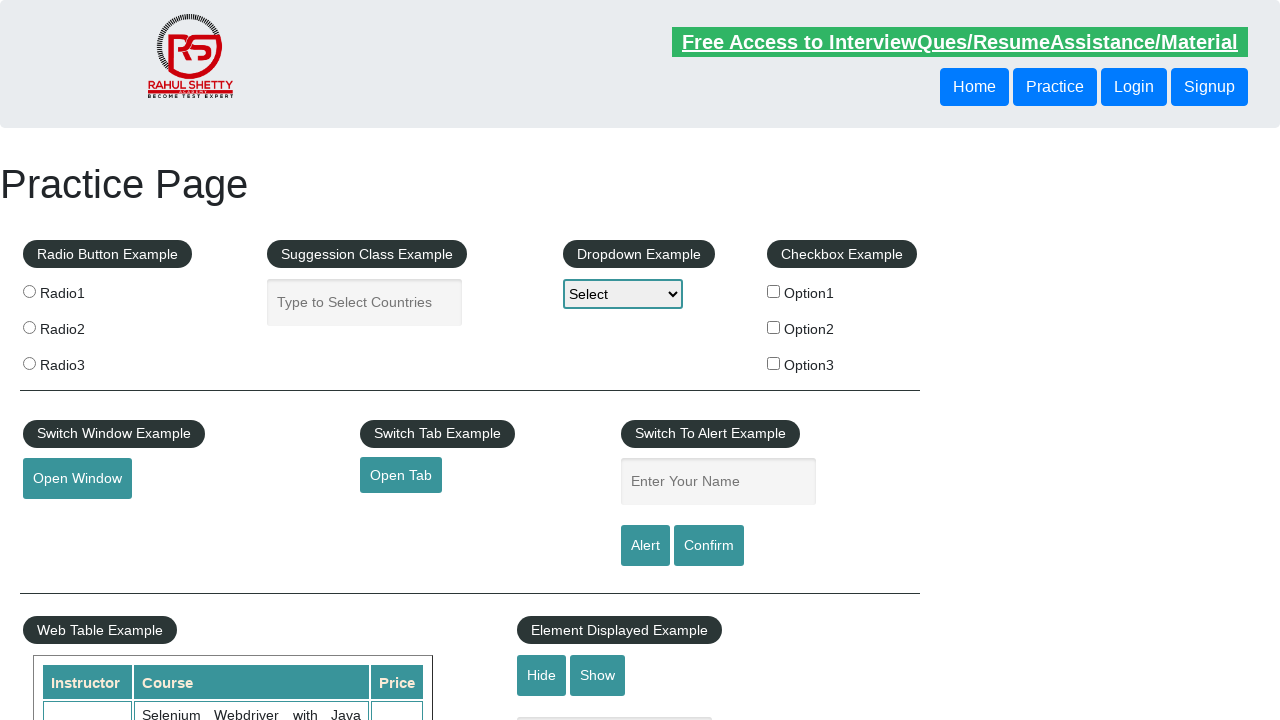

Set up dialog handler to accept alerts
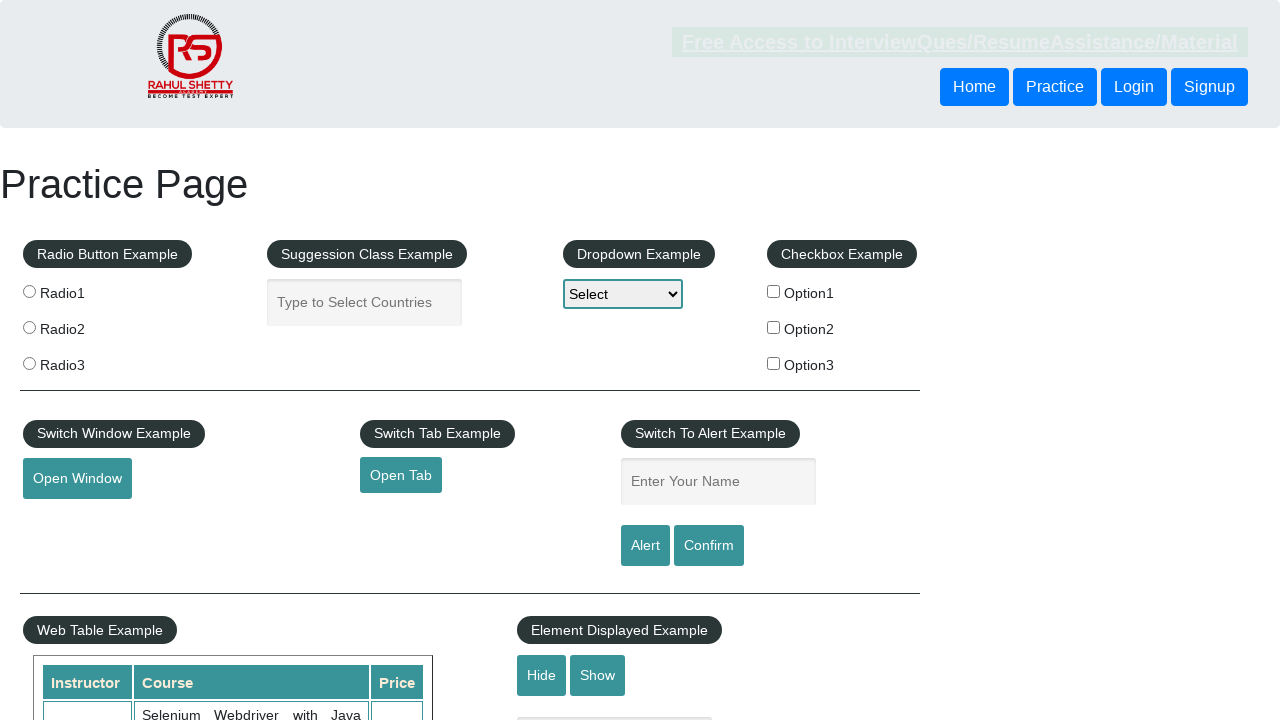

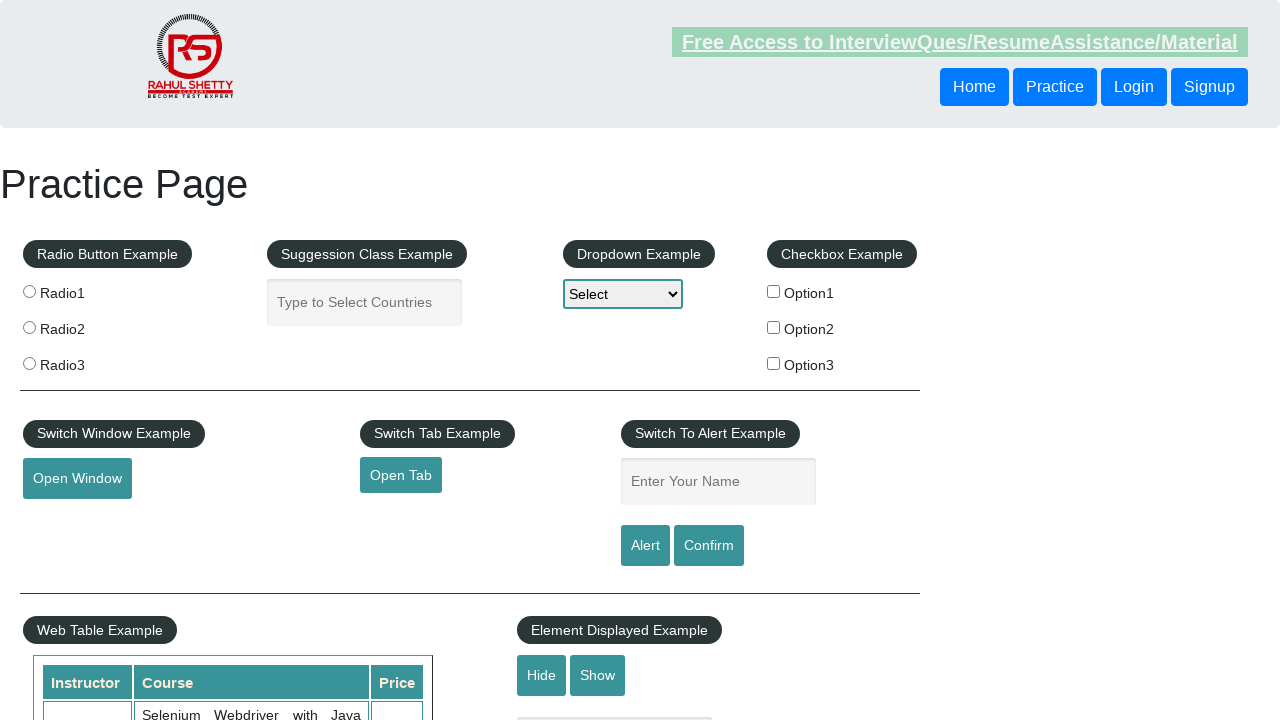